Tests window handle management by clicking a link to open a popup window, switching between windows, closing the popup with a specific title, then switching back to the main window and typing in a search field.

Starting URL: https://omayo.blogspot.com/

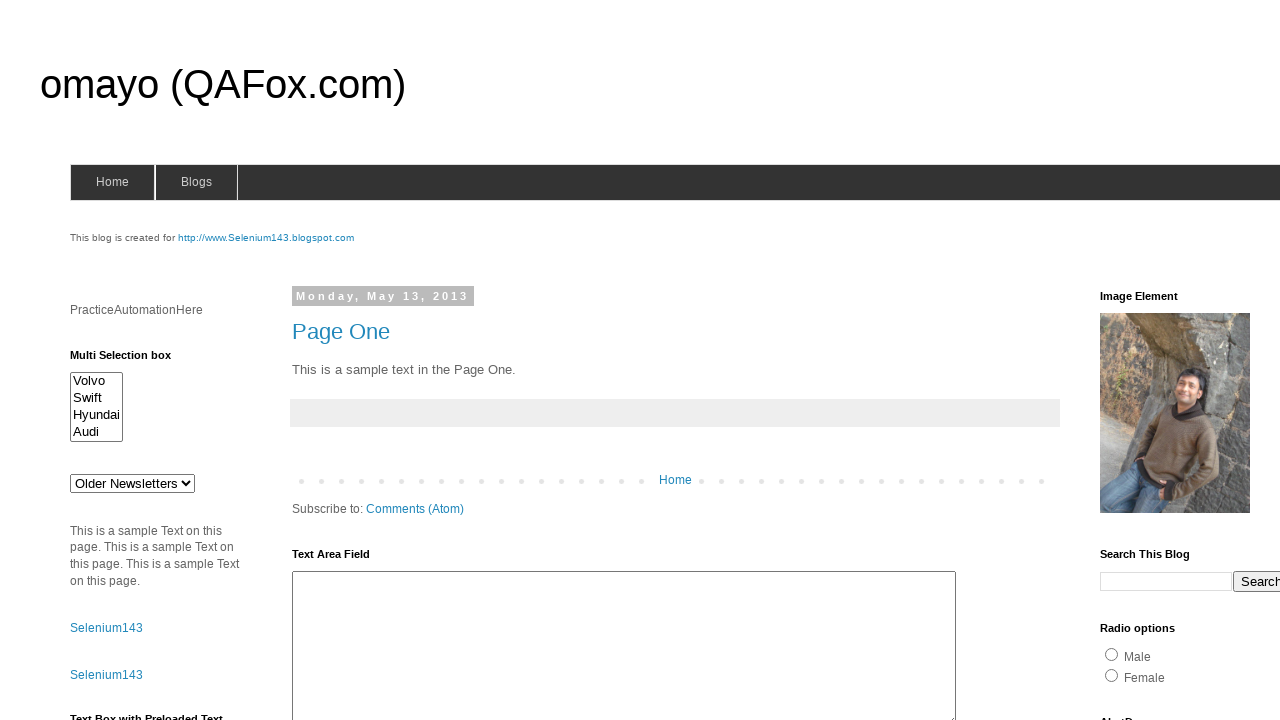

Clicked link to open popup window at (132, 360) on text=Open a popup window
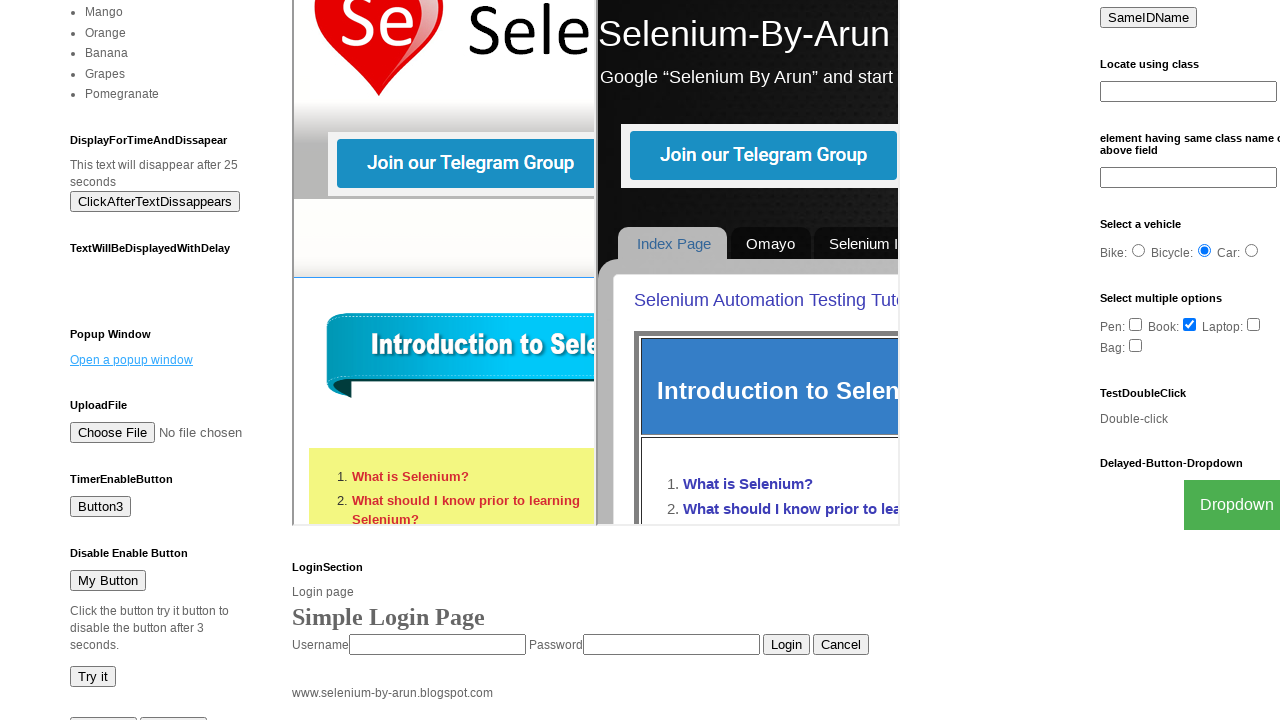

Waited for popup window to open
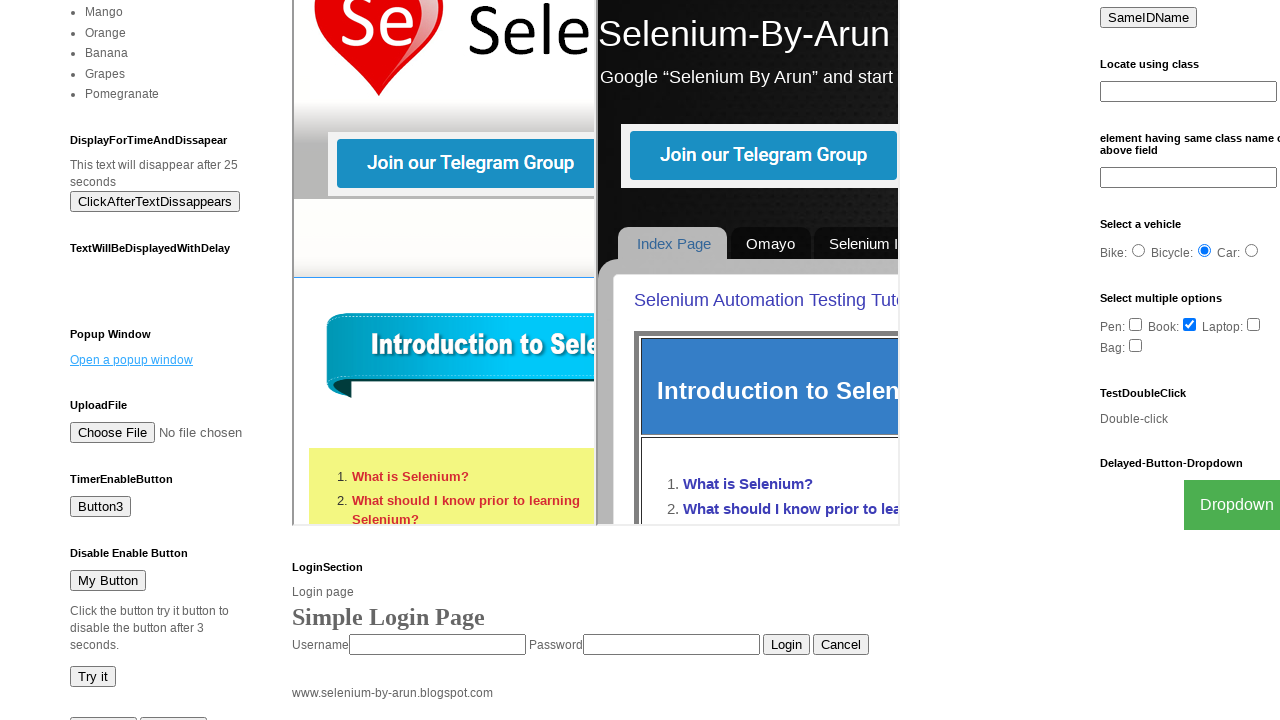

Retrieved all open pages from context
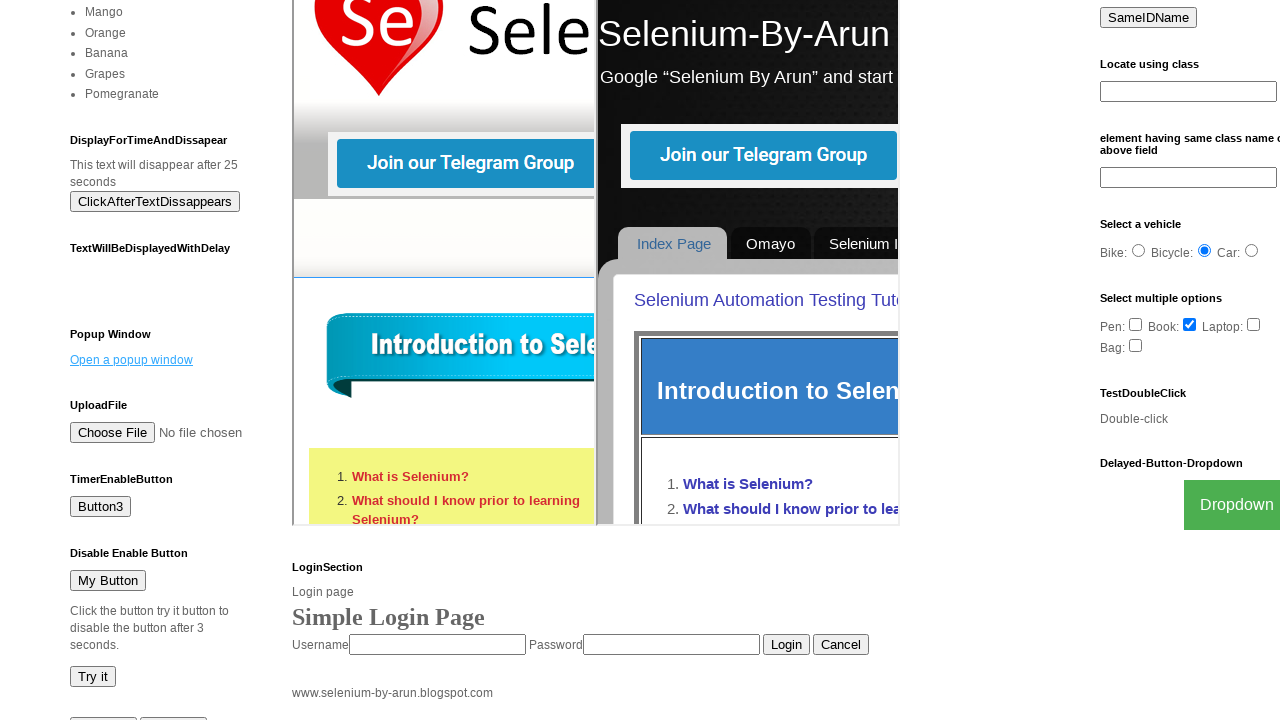

Switched focus back to main window
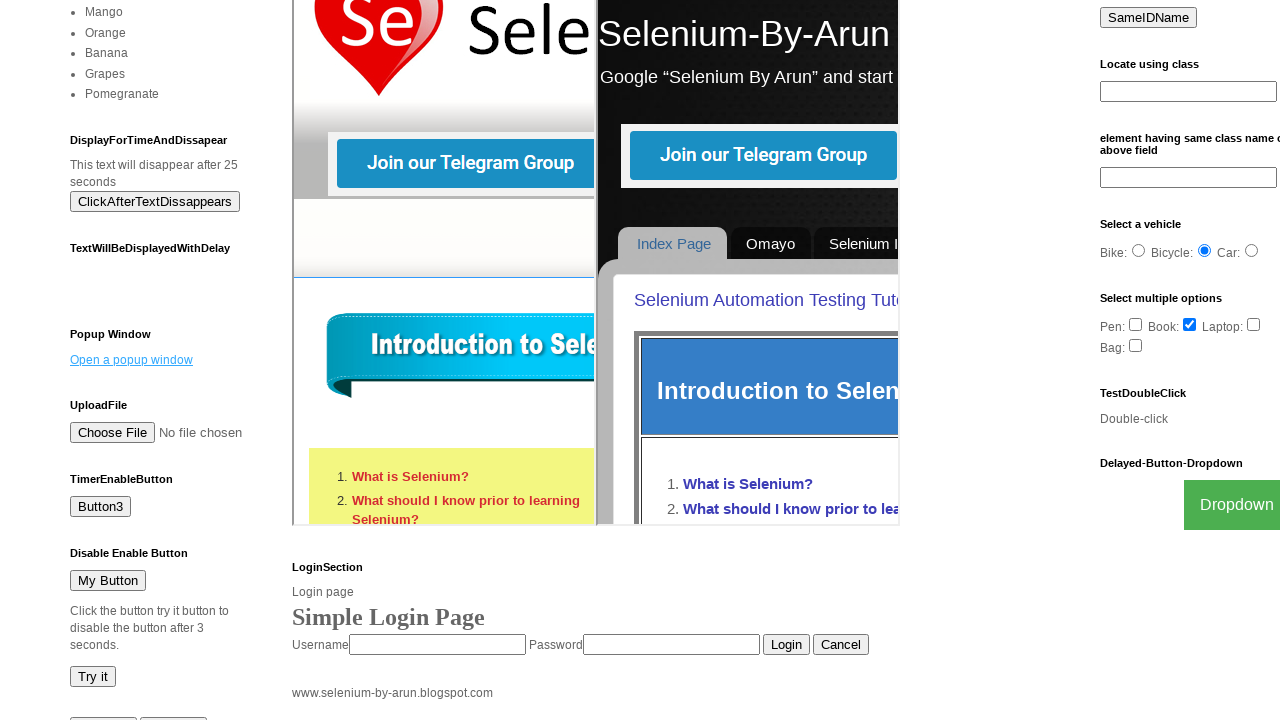

Typed 'prabha' in search field on input[name='q']
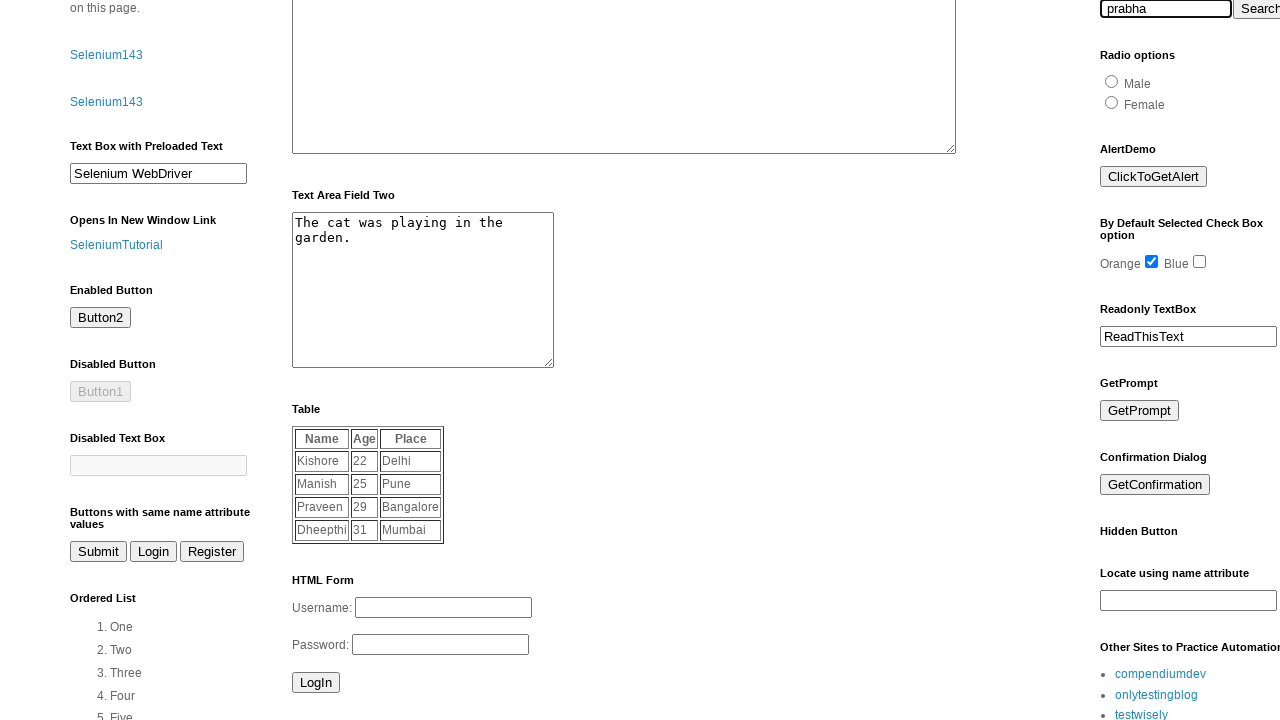

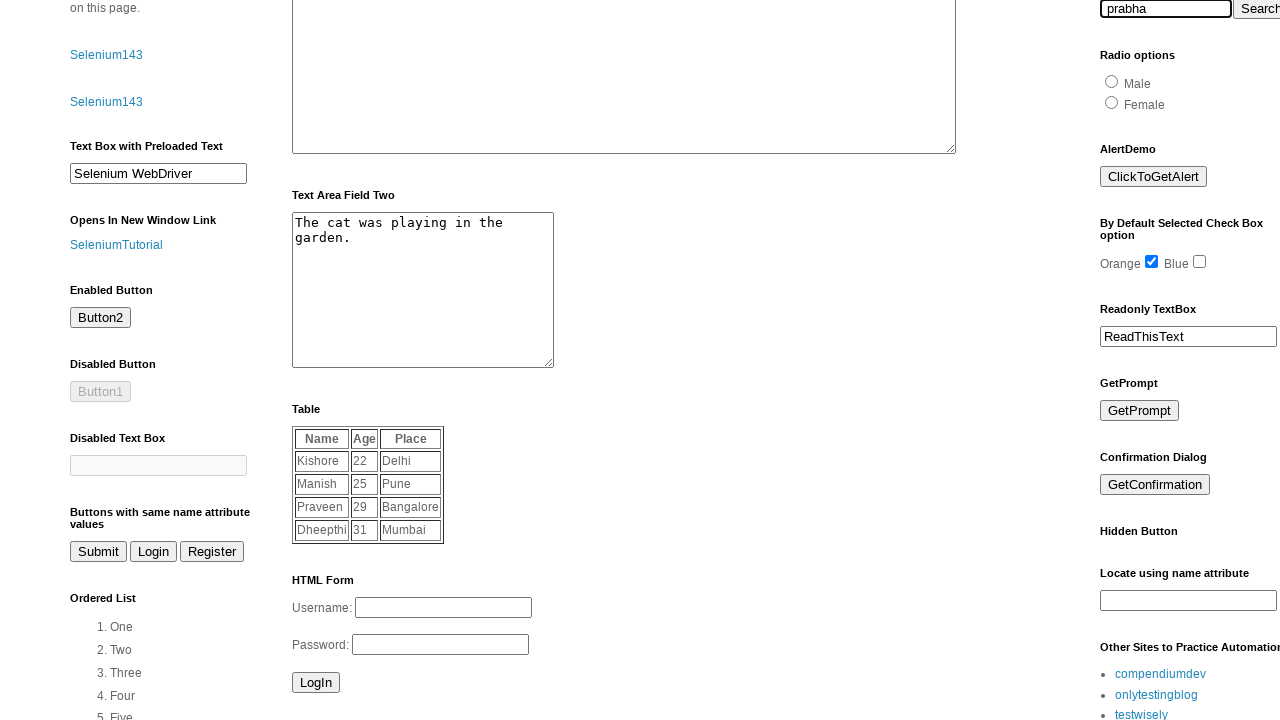